Tests checkbox interaction on the-internet demo site by clicking both checkboxes and verifying their states toggle correctly (first becomes checked, second becomes unchecked)

Starting URL: https://the-internet.herokuapp.com/checkboxes

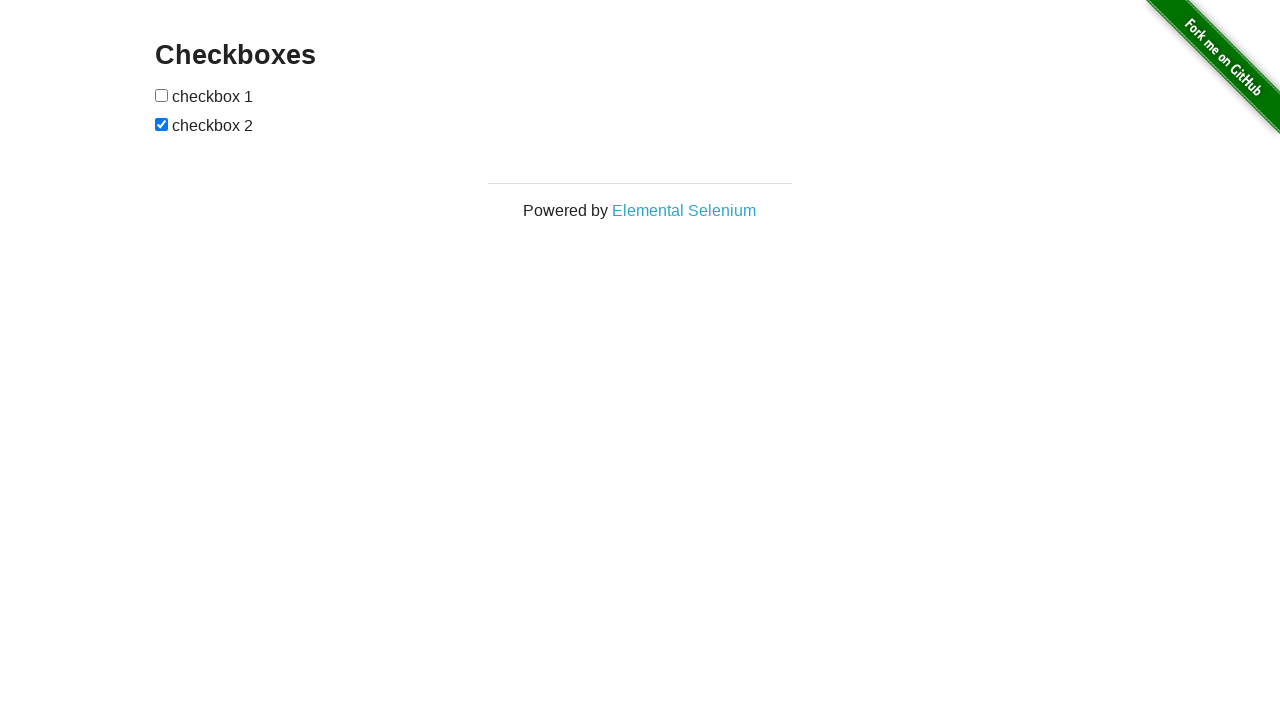

Located all checkboxes on the page
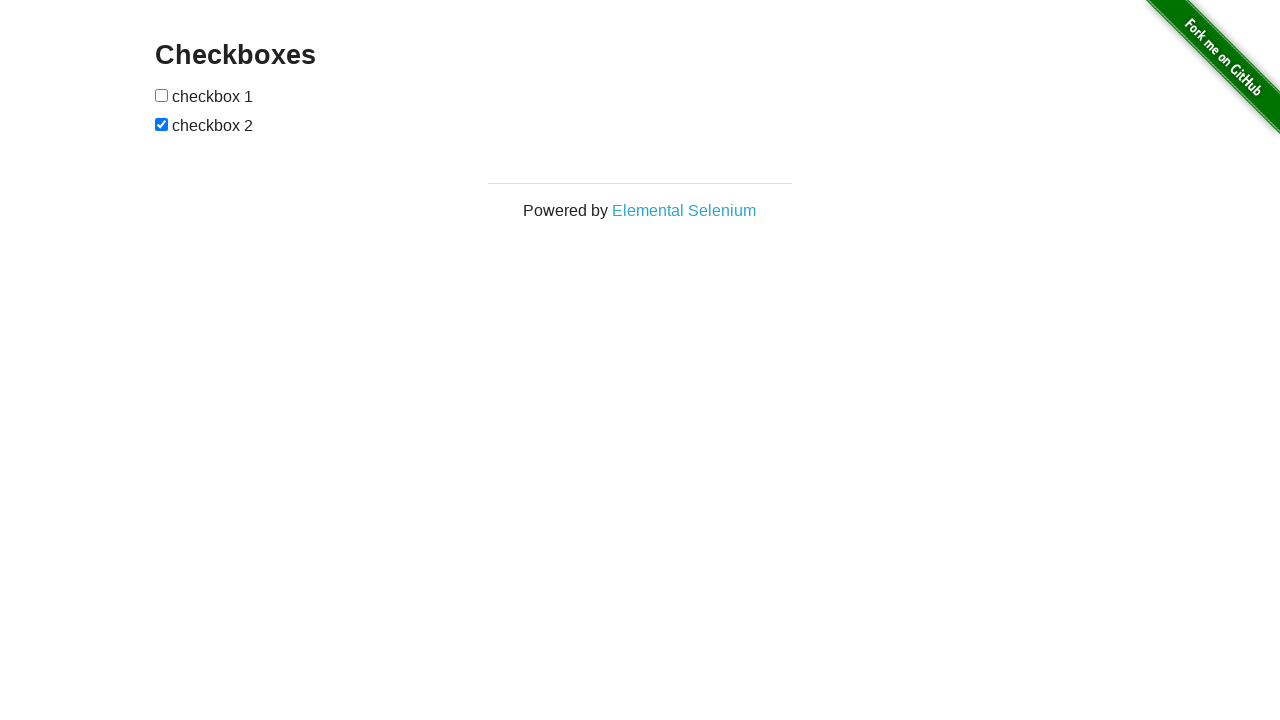

Clicked first checkbox to check it at (162, 95) on input[type='checkbox'] >> nth=0
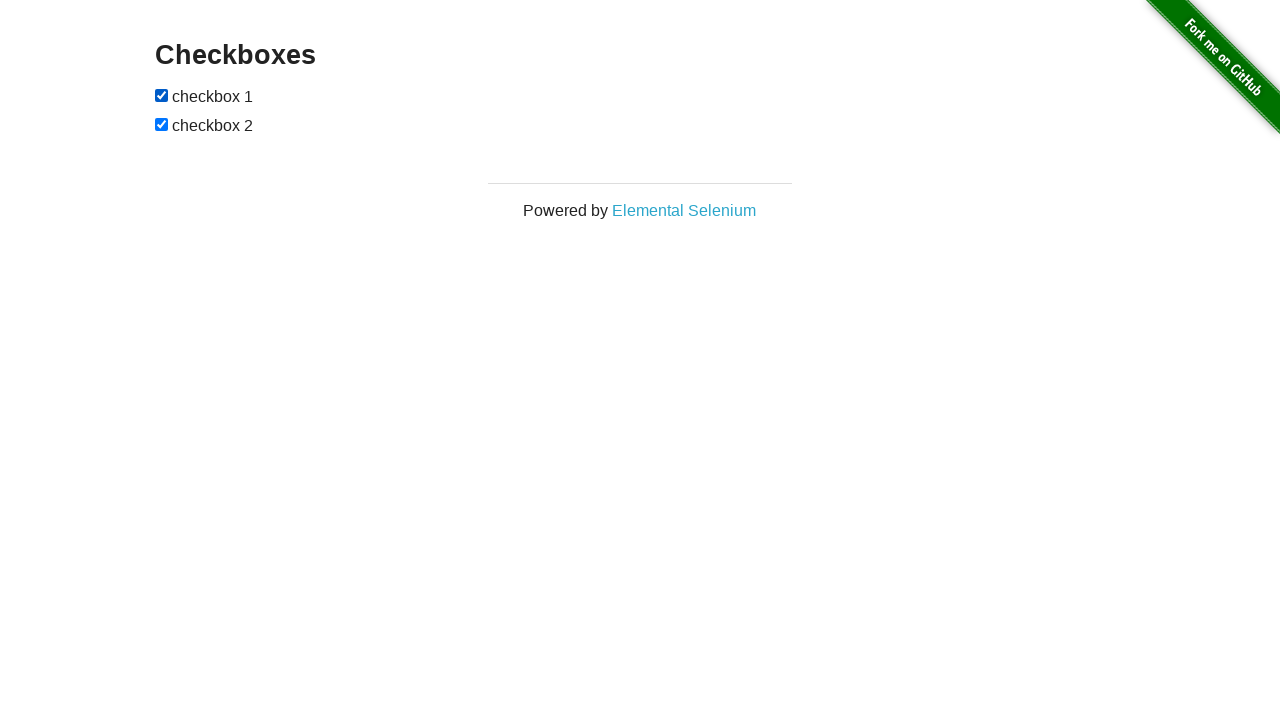

Clicked second checkbox to uncheck it at (162, 124) on input[type='checkbox'] >> nth=1
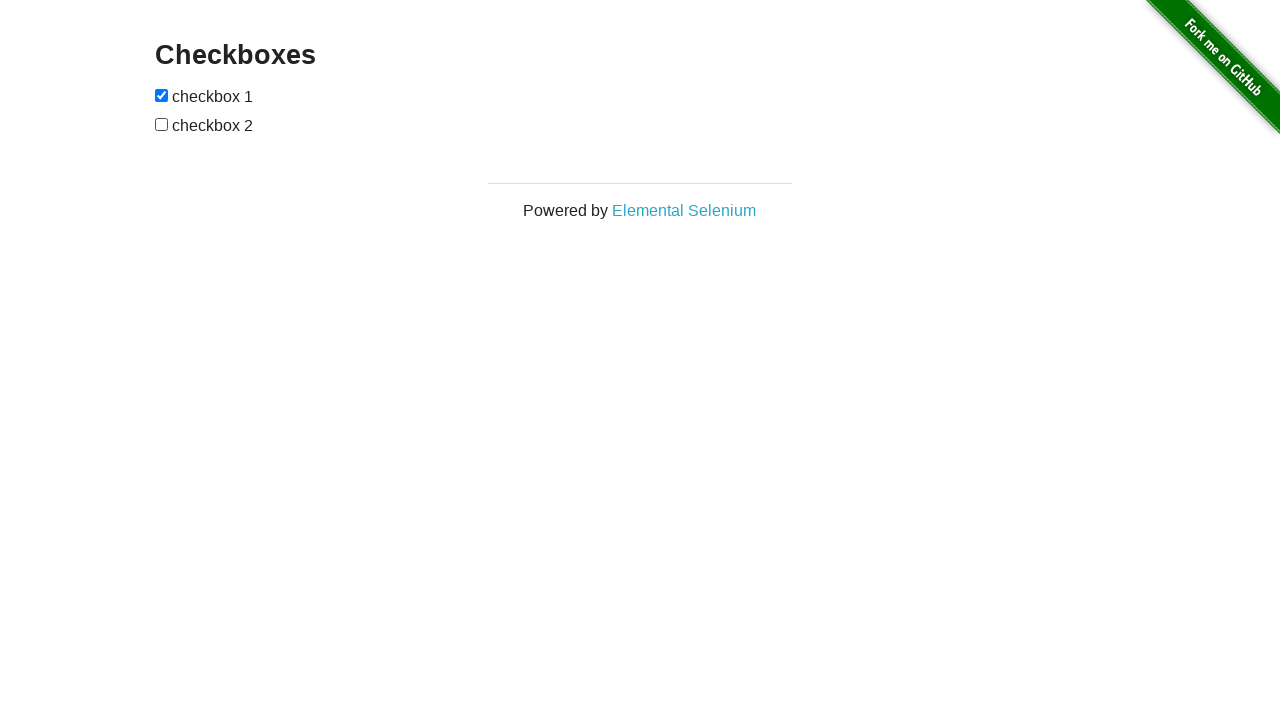

Verified first checkbox is checked
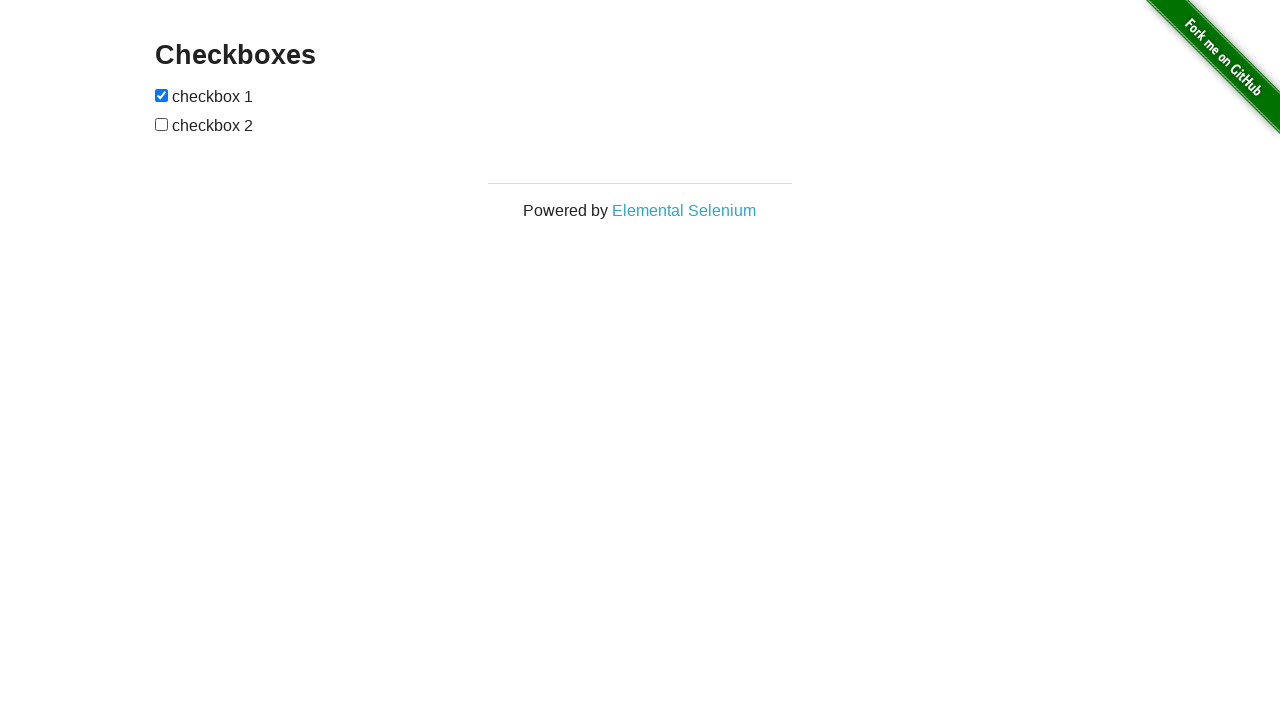

Verified second checkbox is unchecked
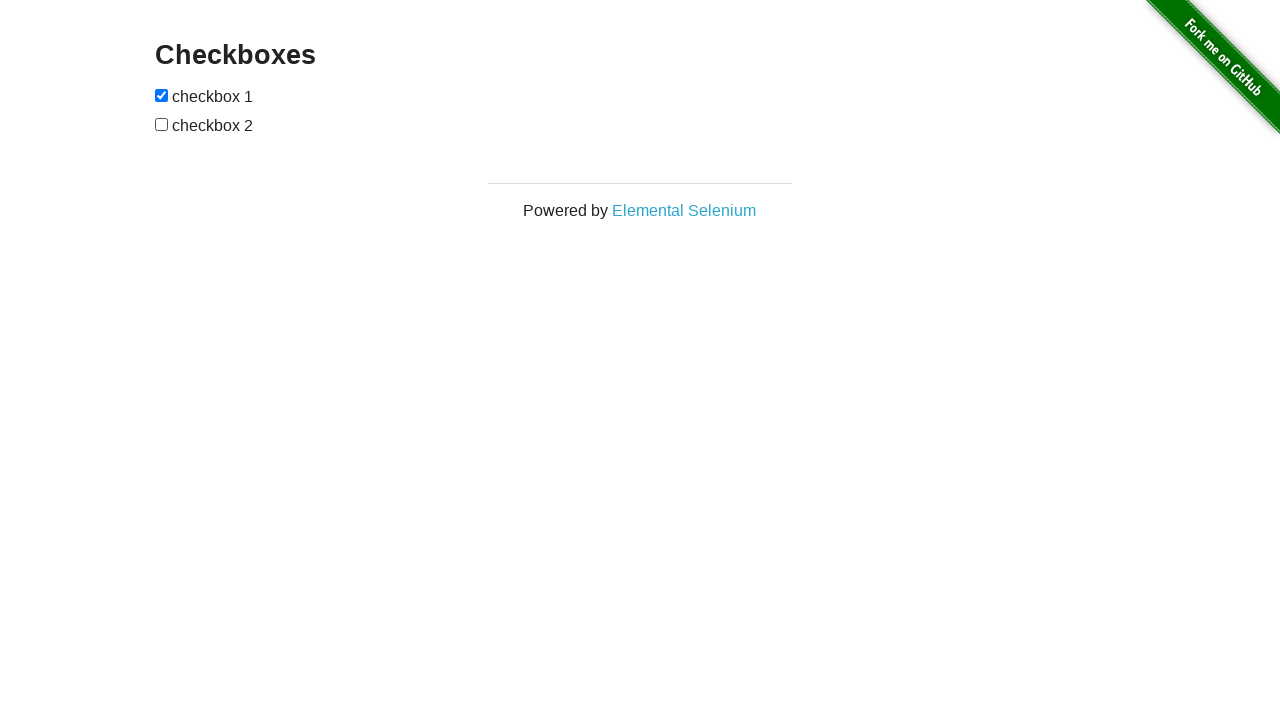

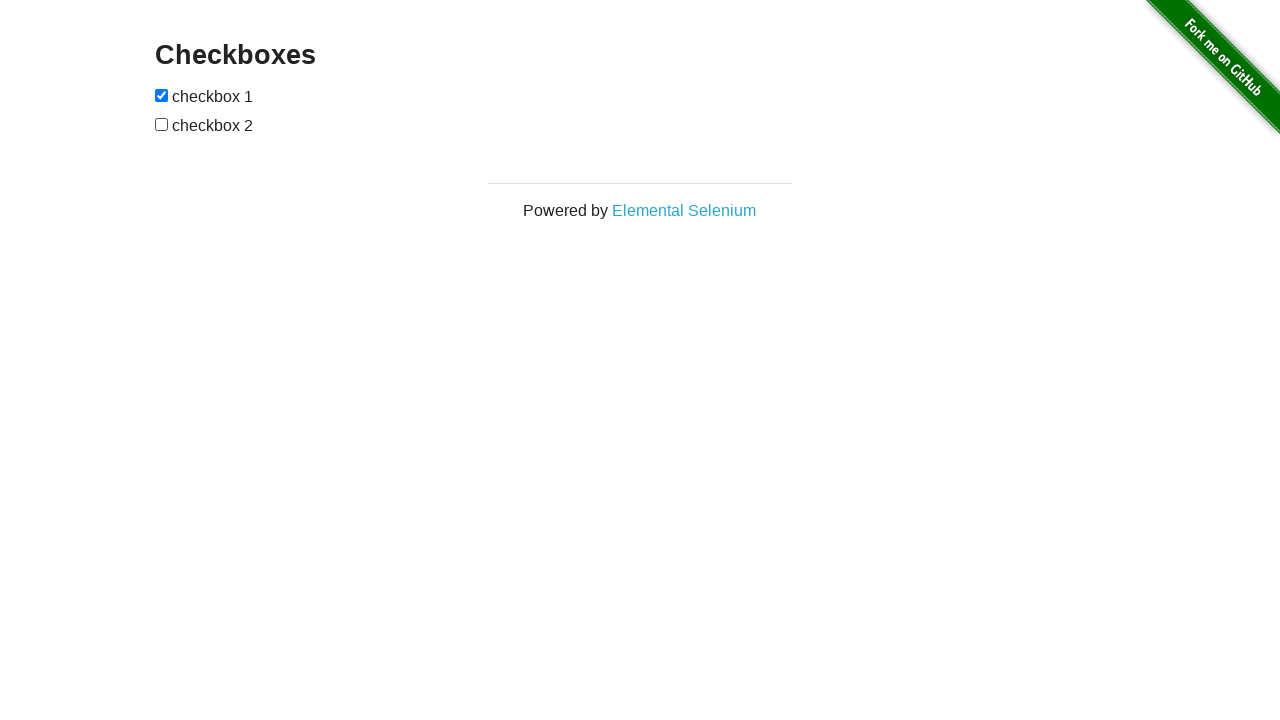